Basic navigation test that opens YouTube homepage and verifies the page loads successfully by waiting for the page to be ready.

Starting URL: https://www.youtube.com

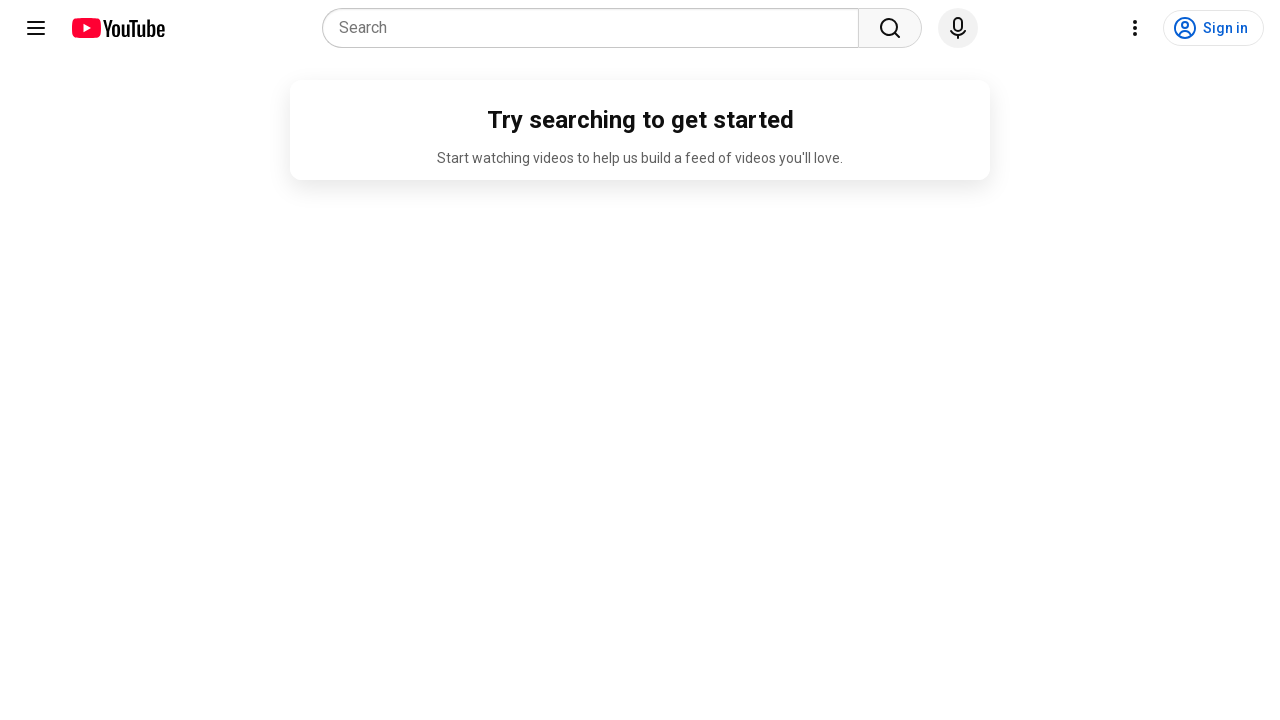

Navigated to YouTube homepage
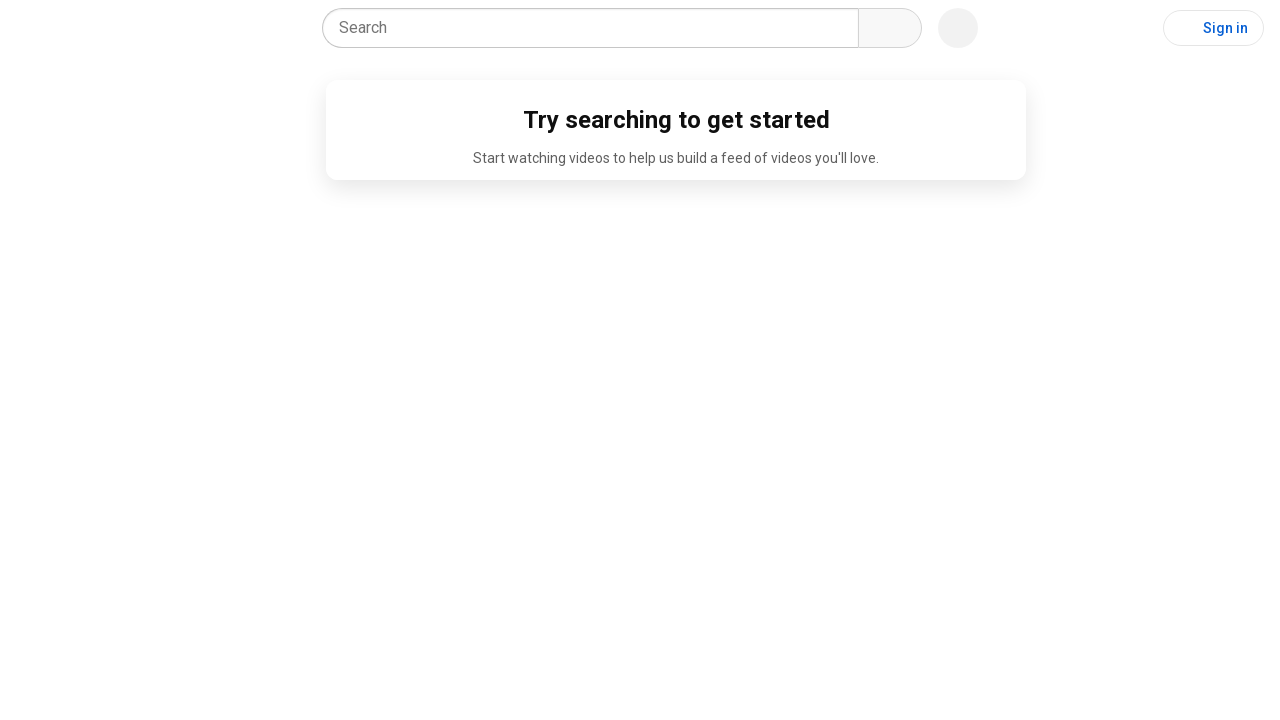

Page DOM content loaded
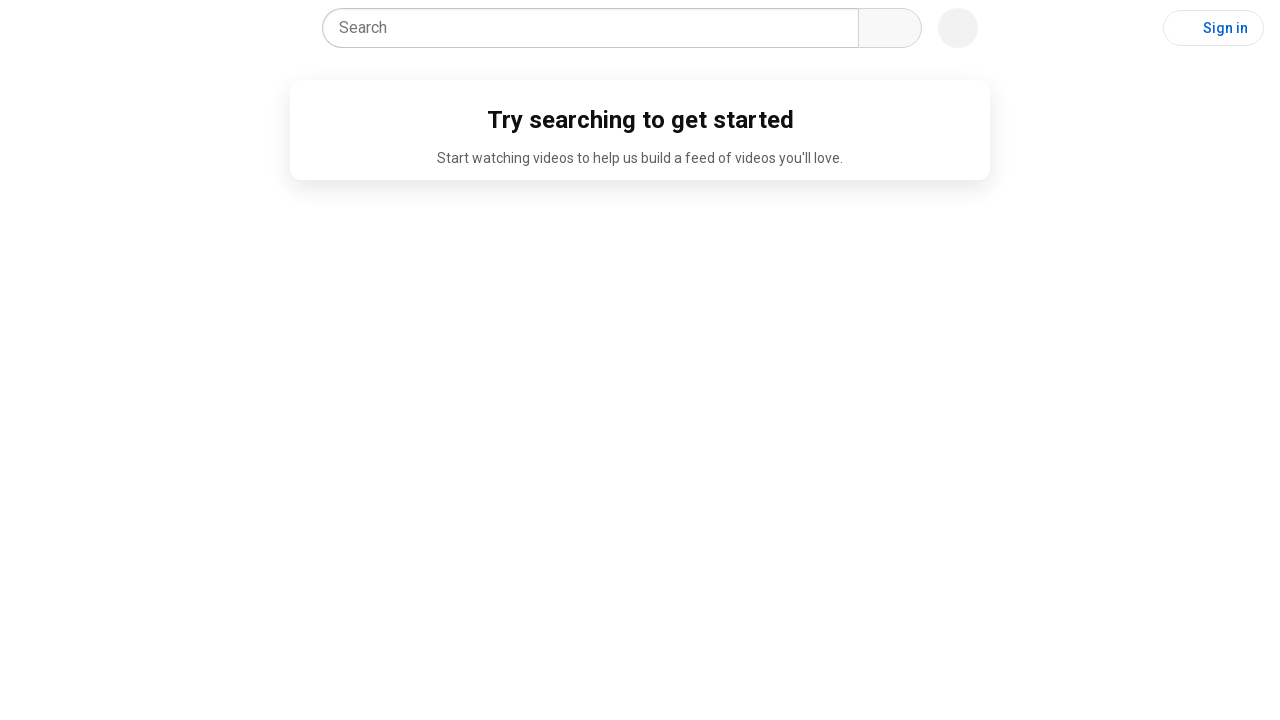

YouTube content element found - page verified loaded successfully
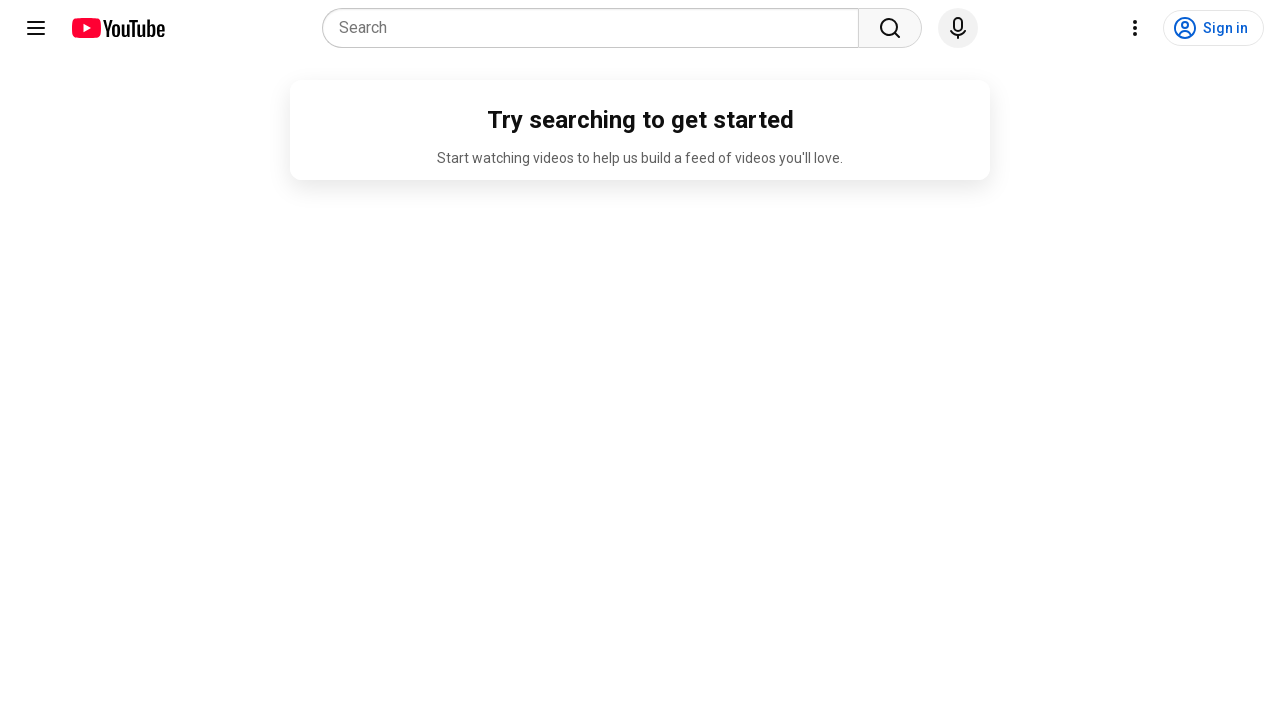

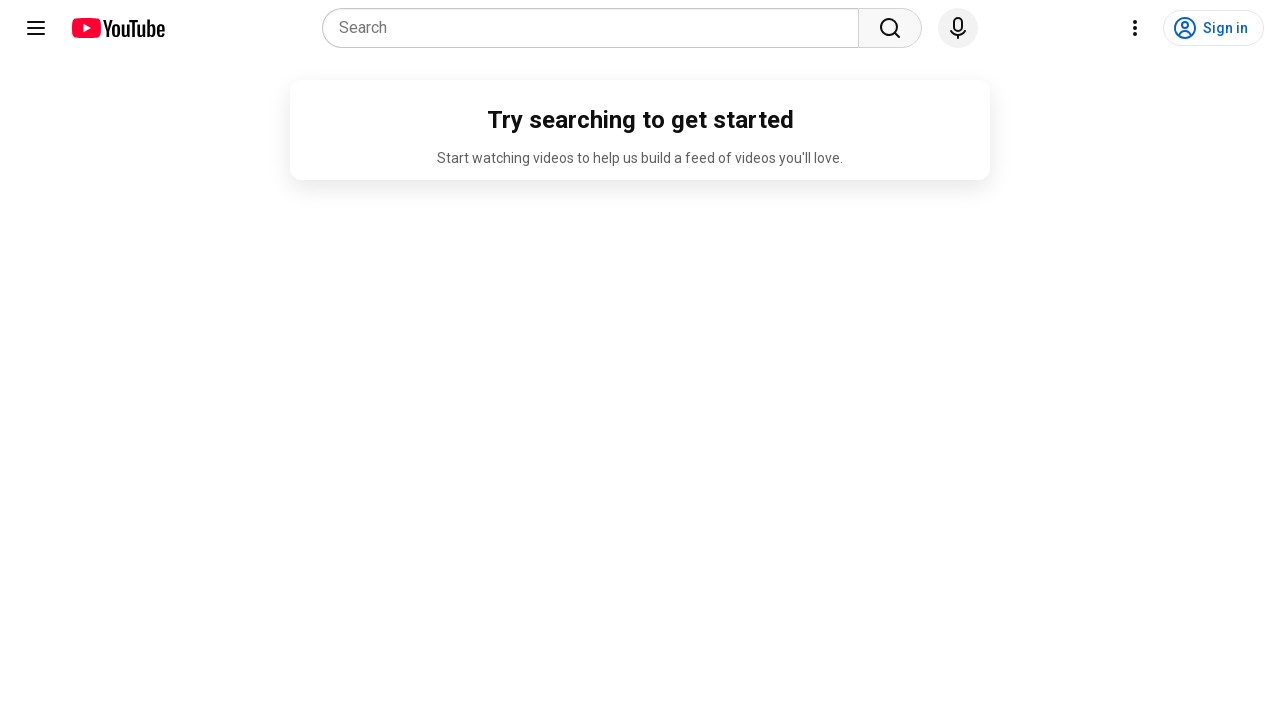